Tests basic browser navigation functionality including navigating to a different URL, using browser back/forward buttons, and refreshing the page.

Starting URL: https://www.hyrtutorials.com/p/add-padding-to-containers.html

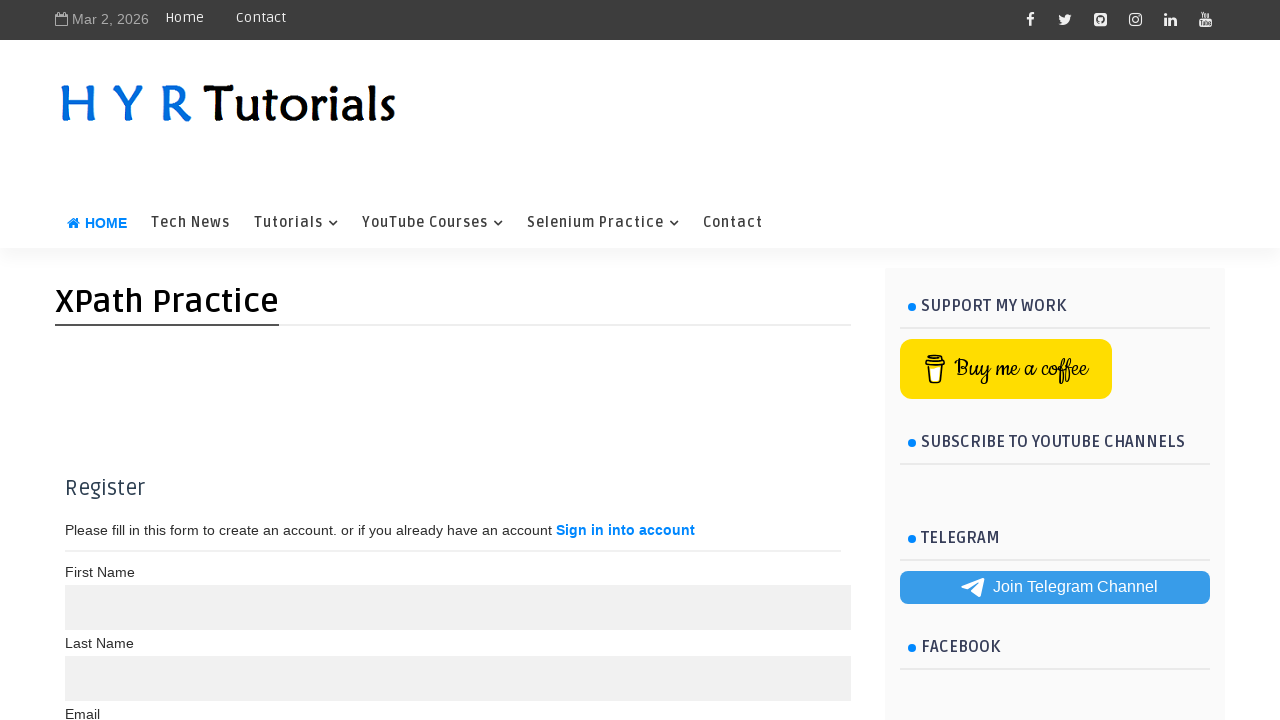

Navigated to starting URL (HYR Tutorials - Add Padding to Containers)
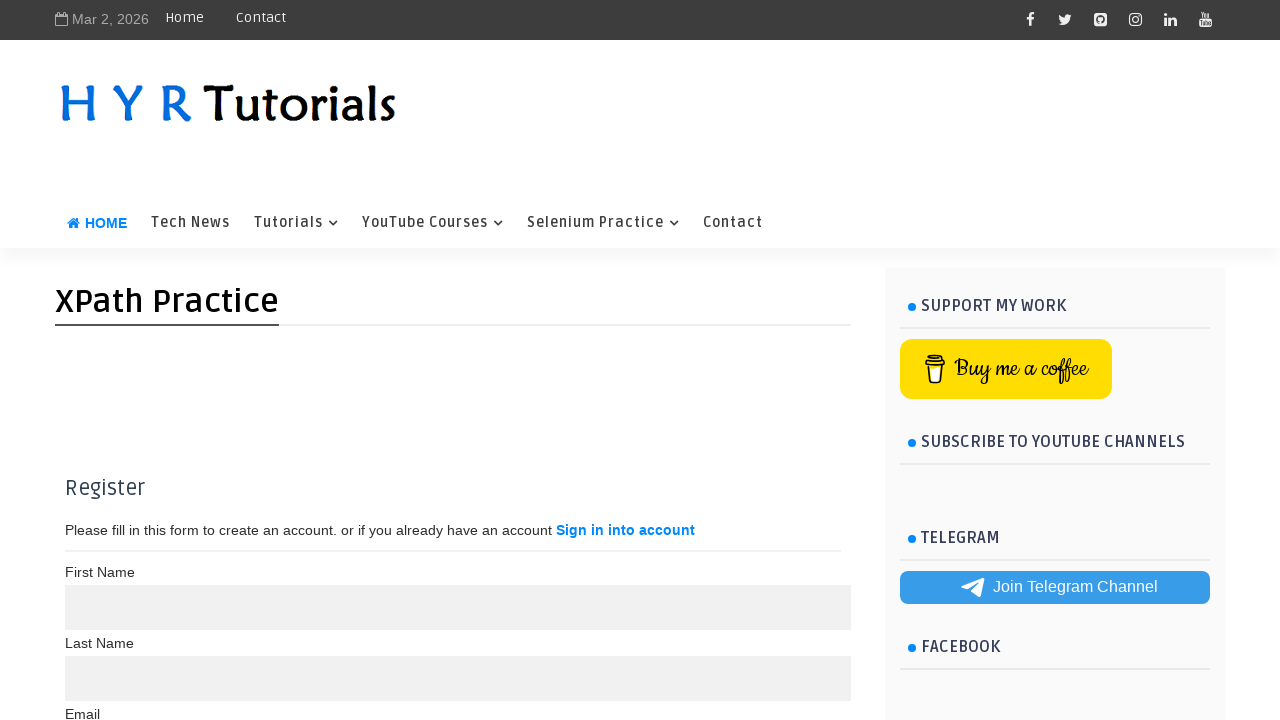

Navigated to YouTube
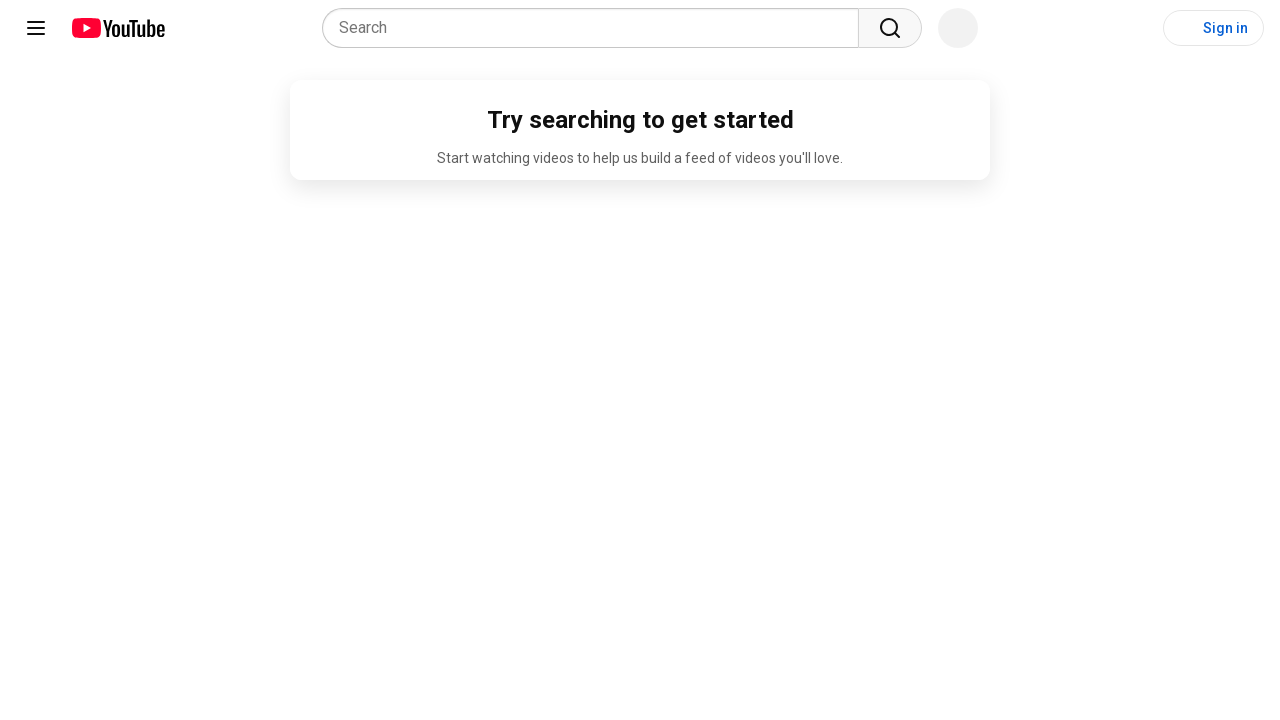

Used browser back button to return to HYR Tutorials page
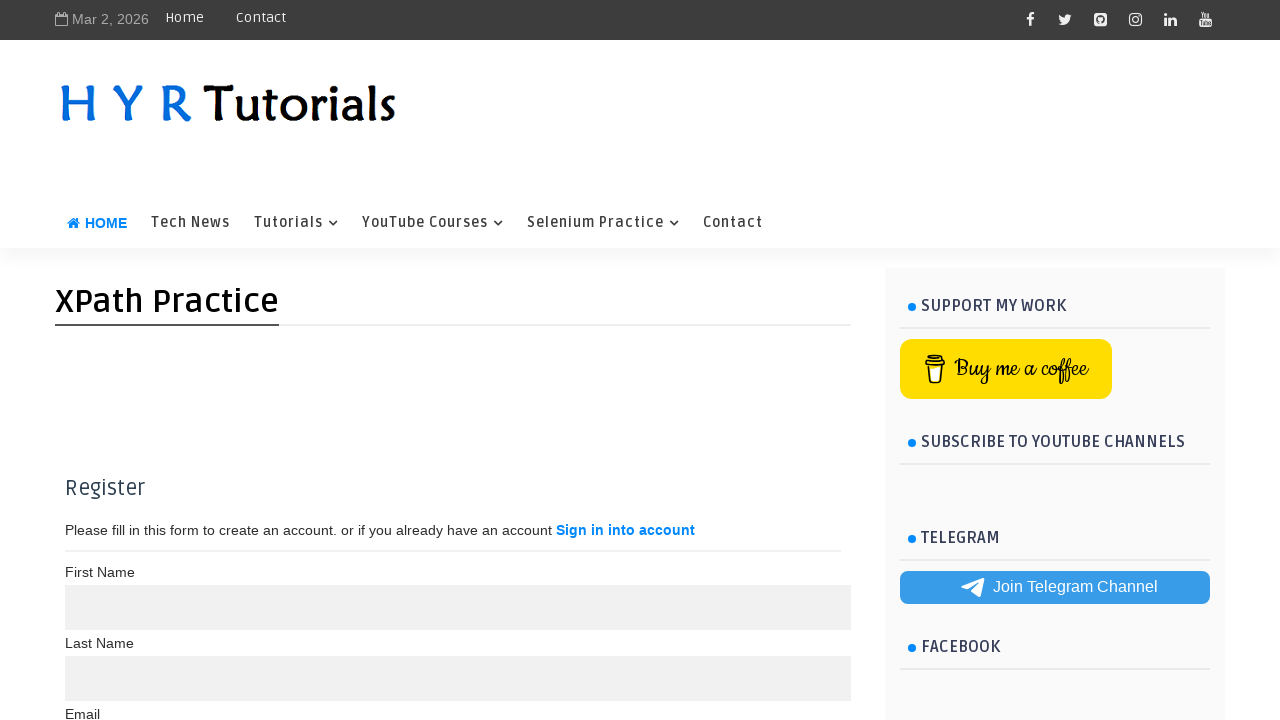

Used browser forward button to return to YouTube
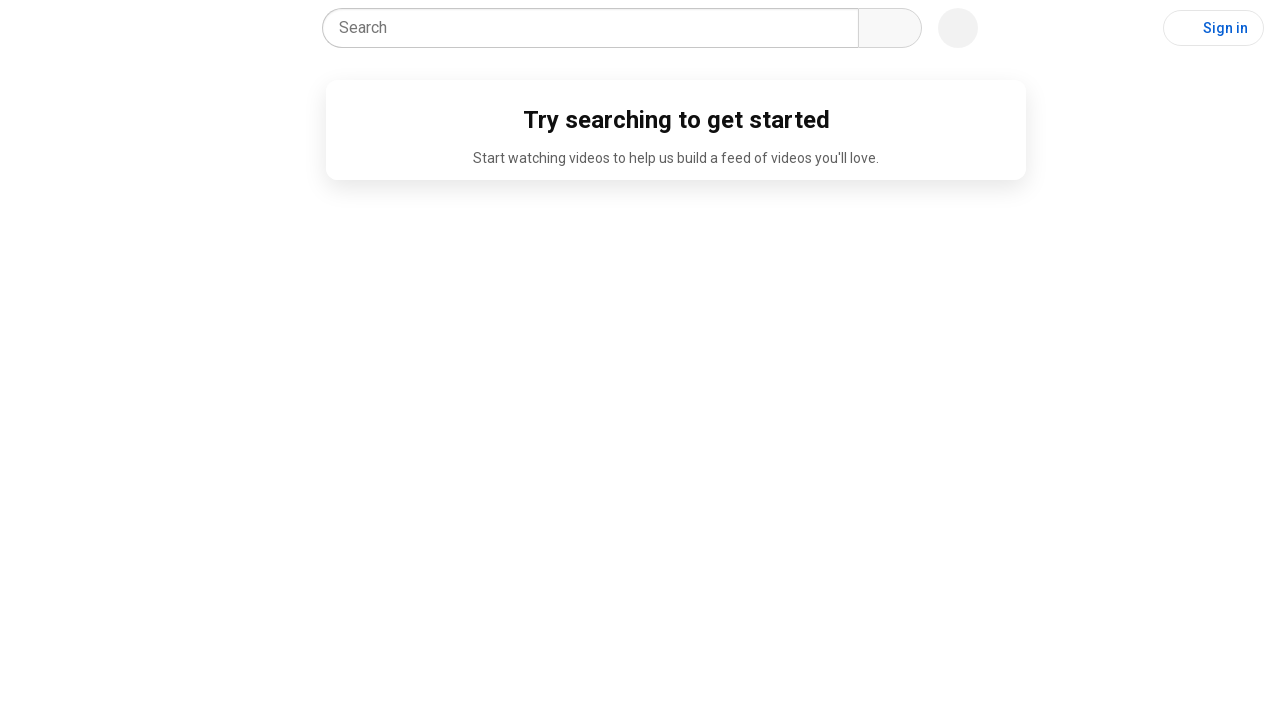

Refreshed the current page (YouTube)
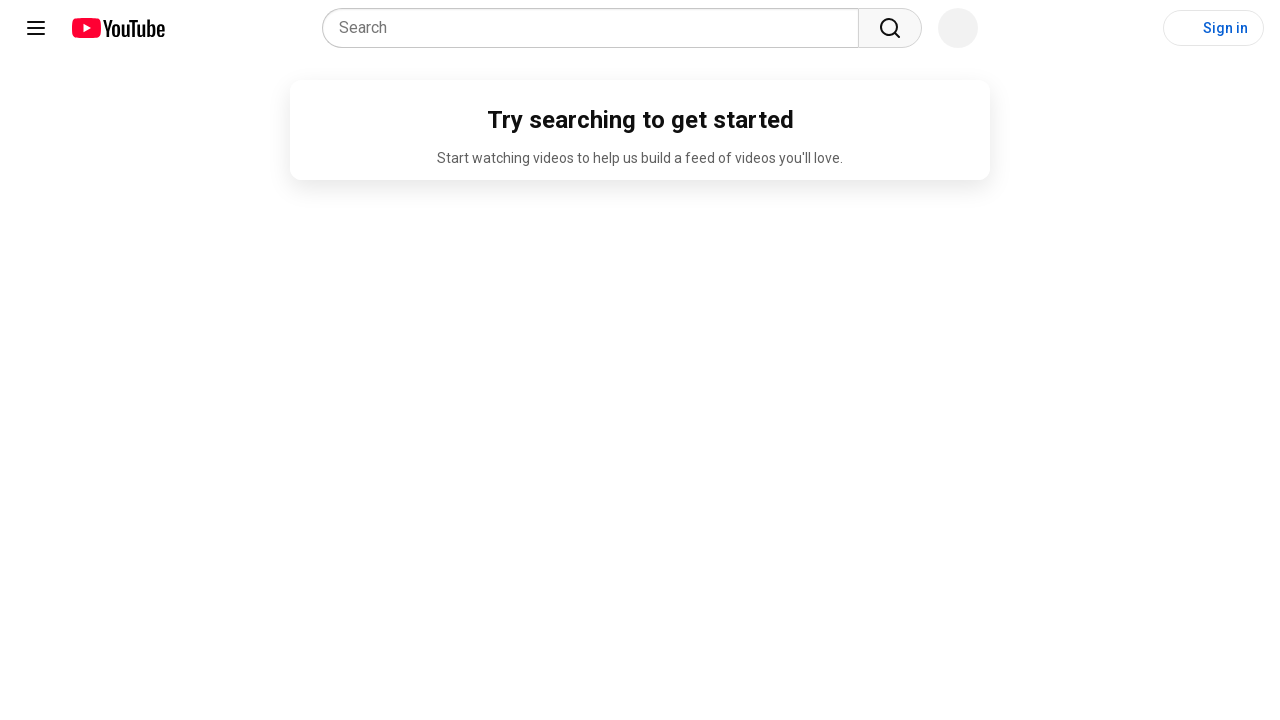

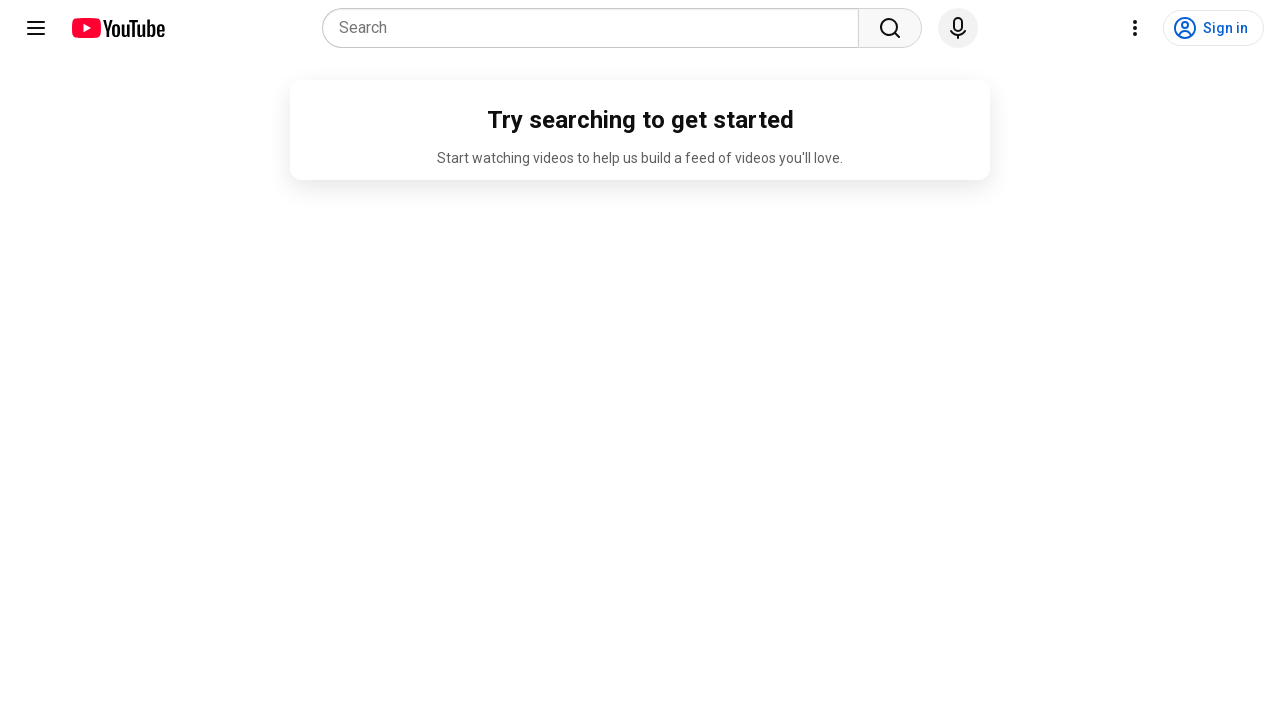